Tests browser refresh functionality by navigating to GitHub and refreshing the page

Starting URL: https://github.com/

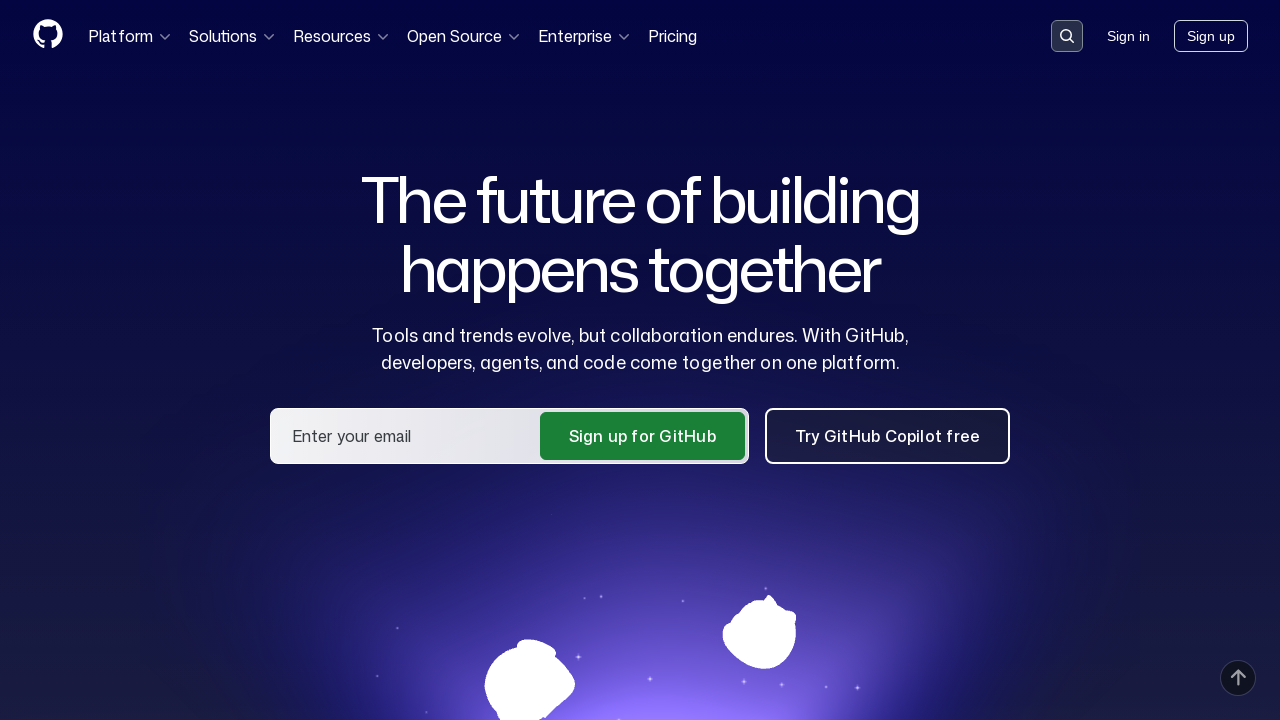

Reloaded the GitHub page
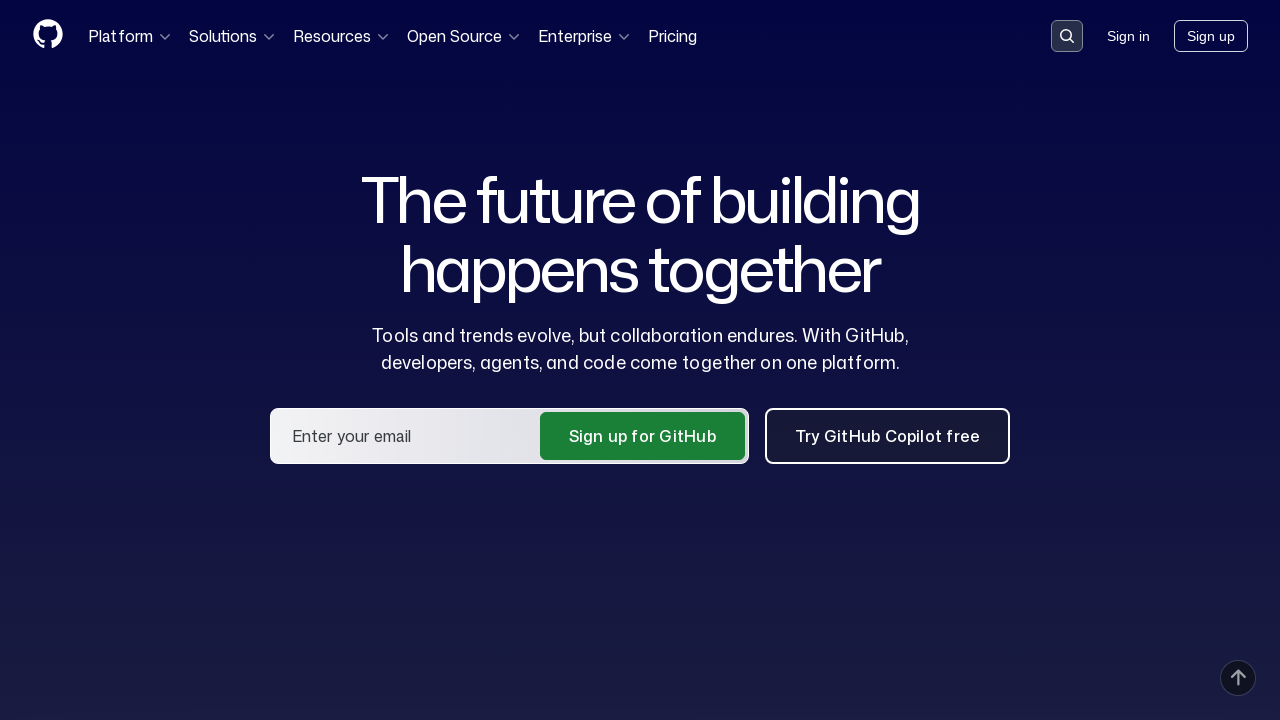

Waited for page to fully load after refresh
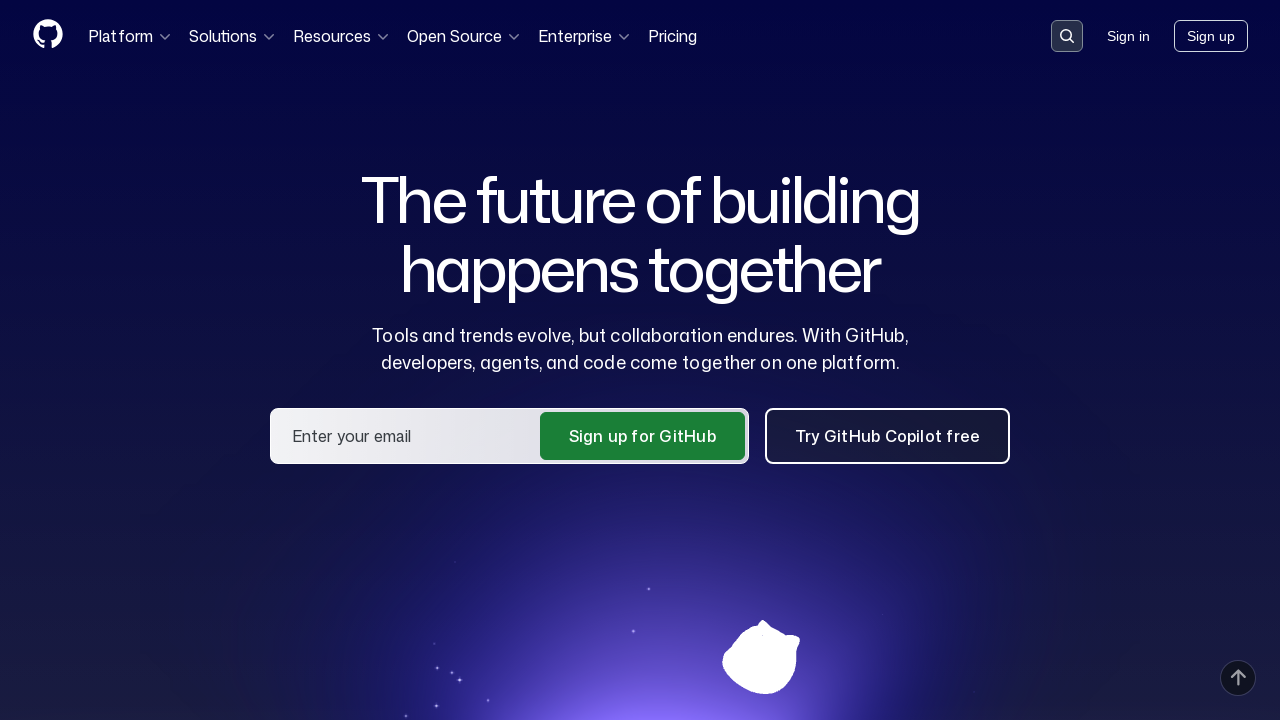

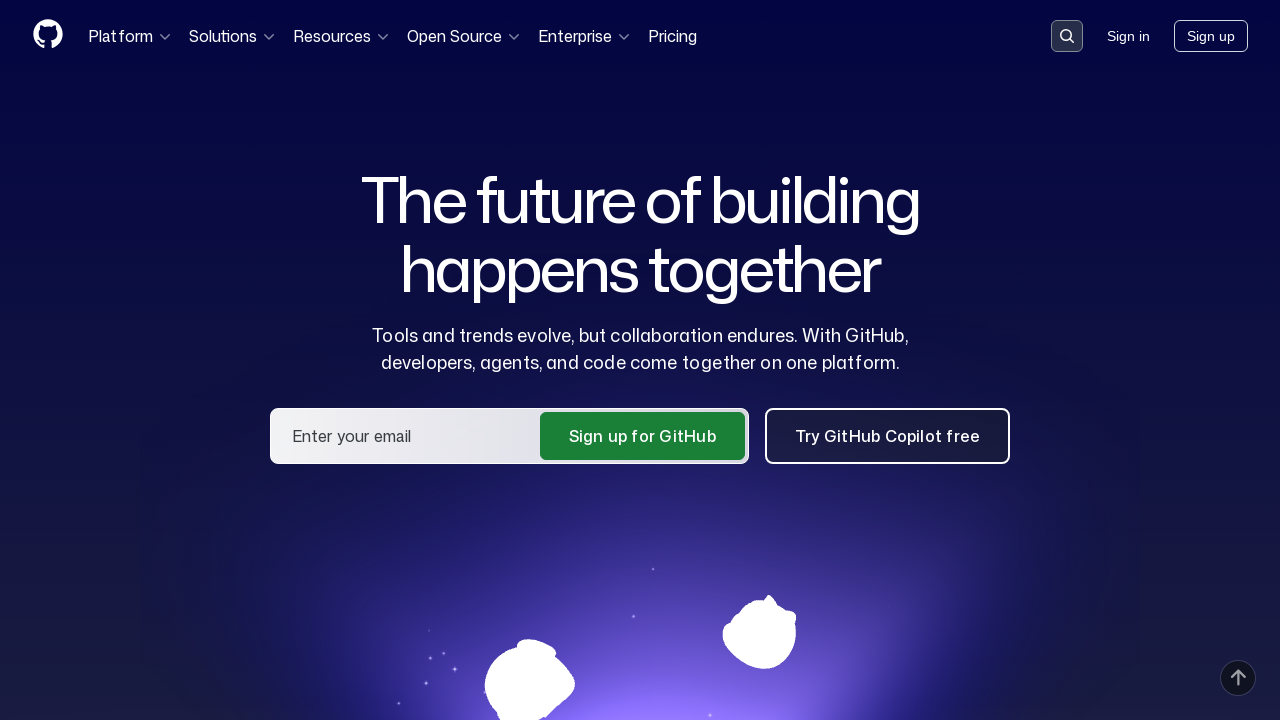